Tests modal dialog functionality by clicking a button to open a modal and then closing it using JavaScript click execution

Starting URL: https://formy-project.herokuapp.com/modal

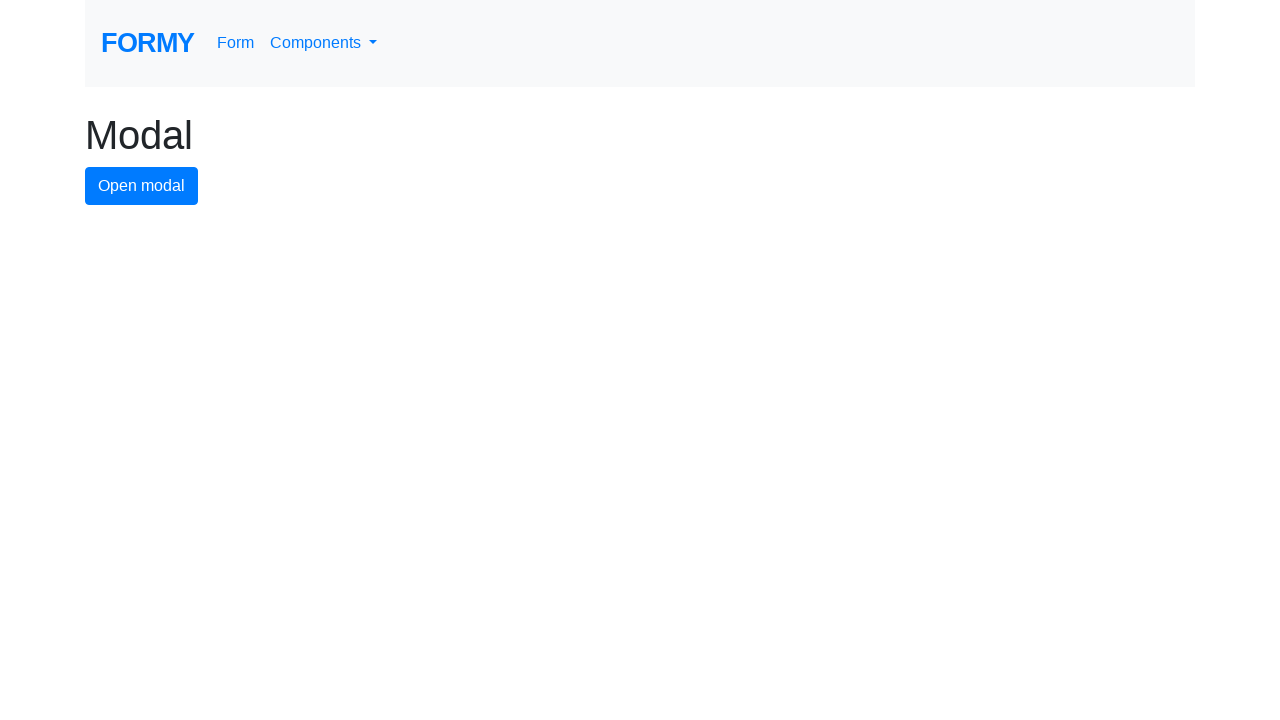

Clicked modal button to open the modal dialog at (142, 186) on #modal-button
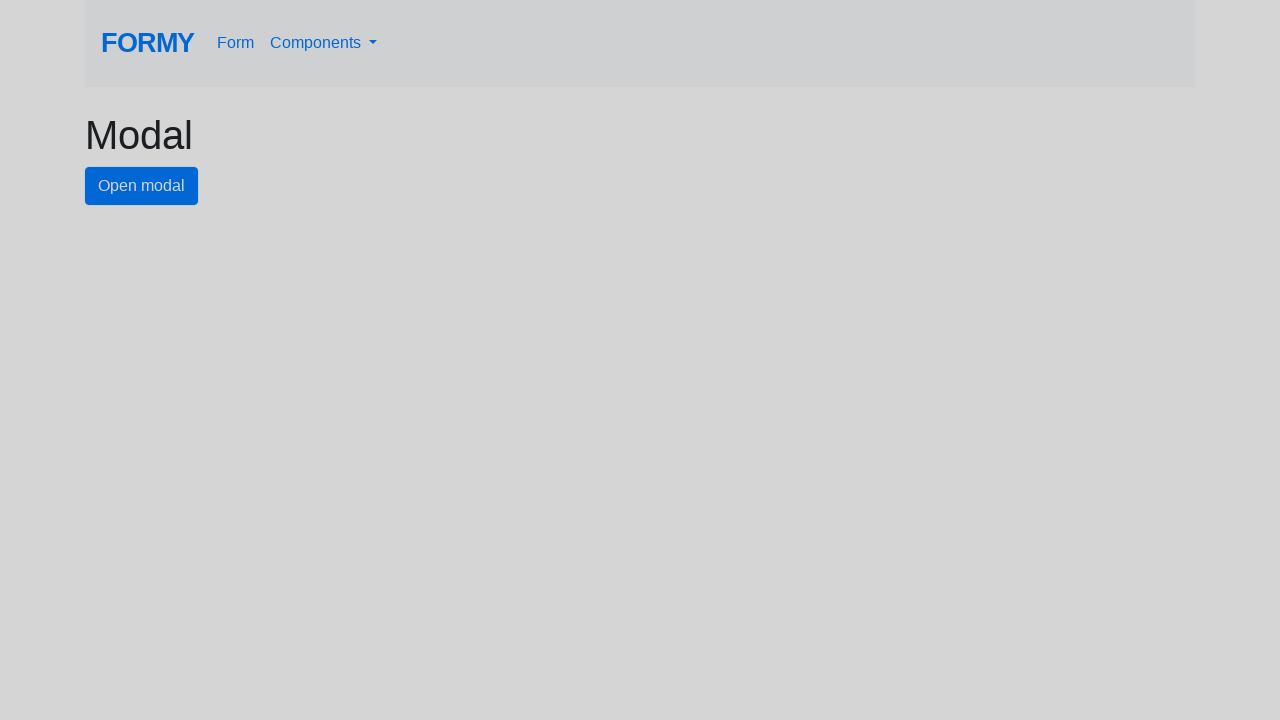

Waited for modal dialog to appear
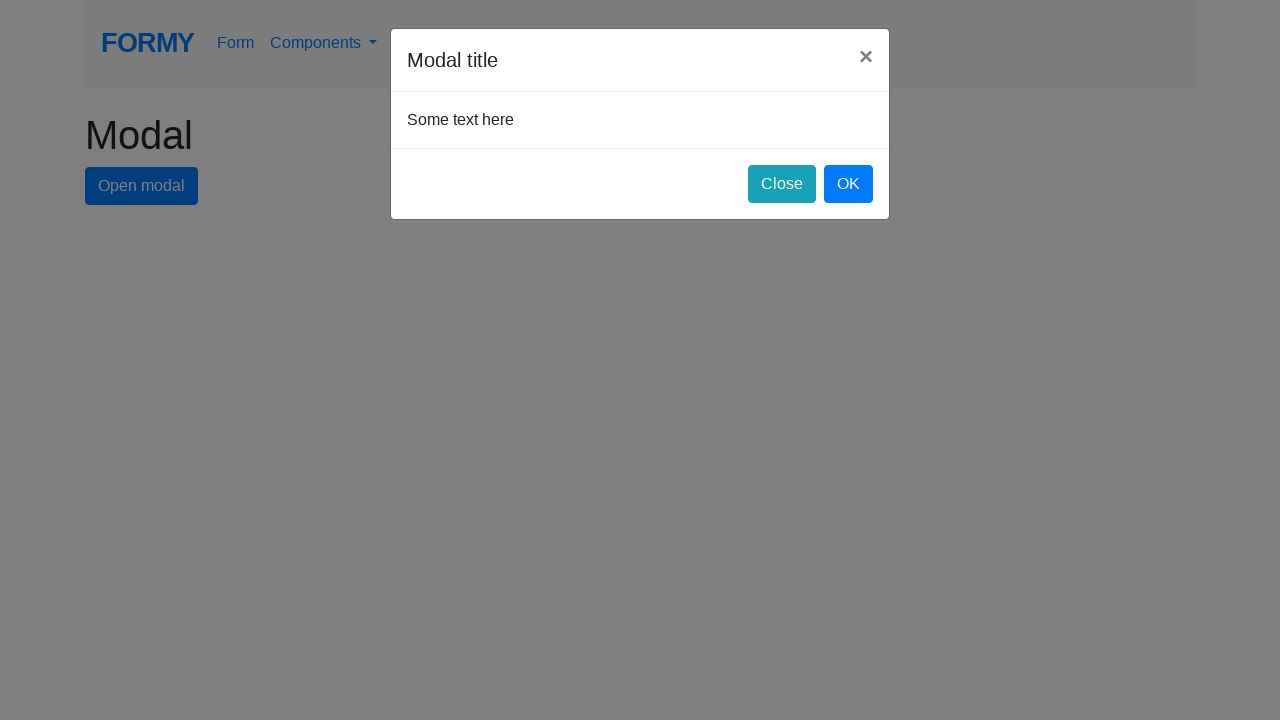

Executed JavaScript to click close button and dismiss modal
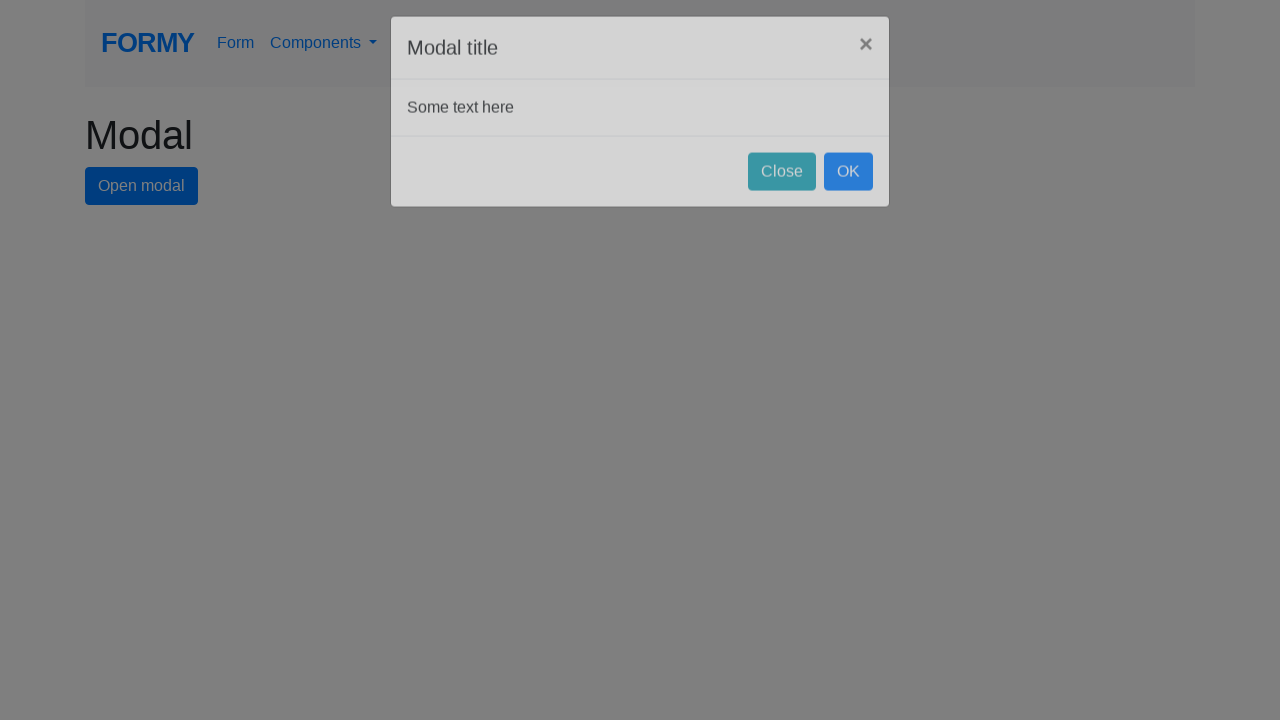

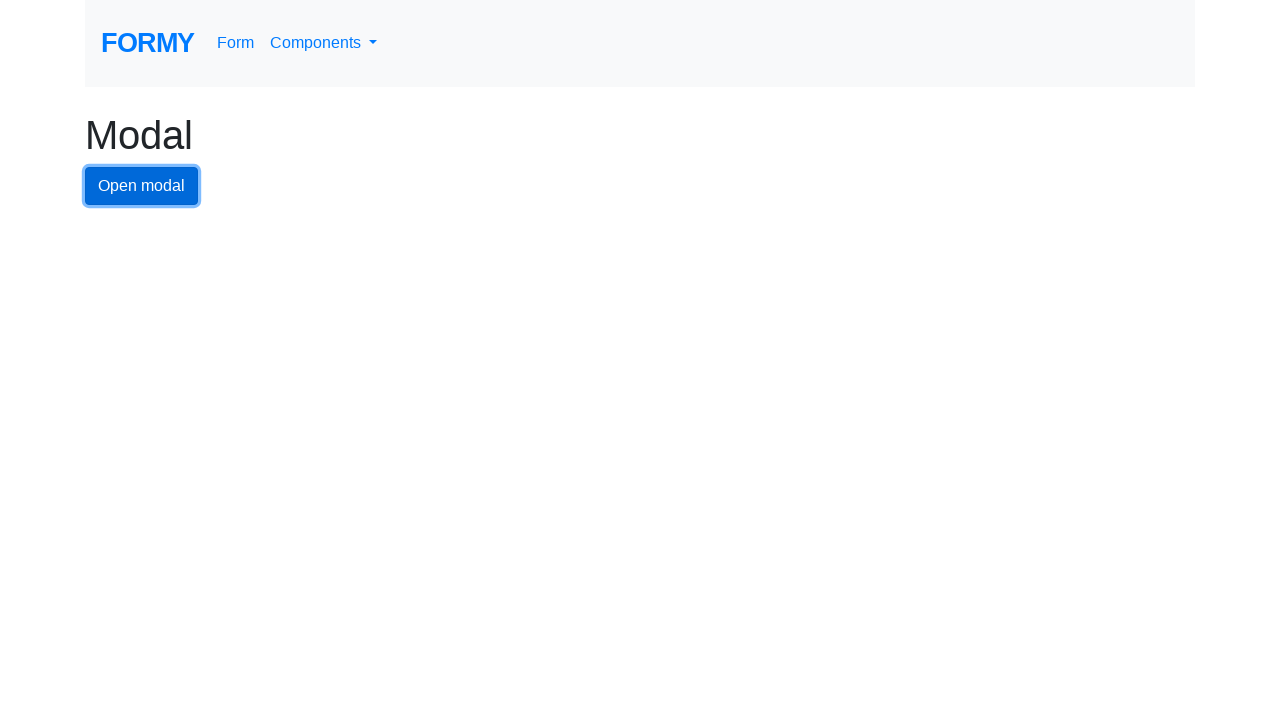